Tests selecting a date from a date picker by setting the value via JavaScript

Starting URL: https://www.spicejet.com/

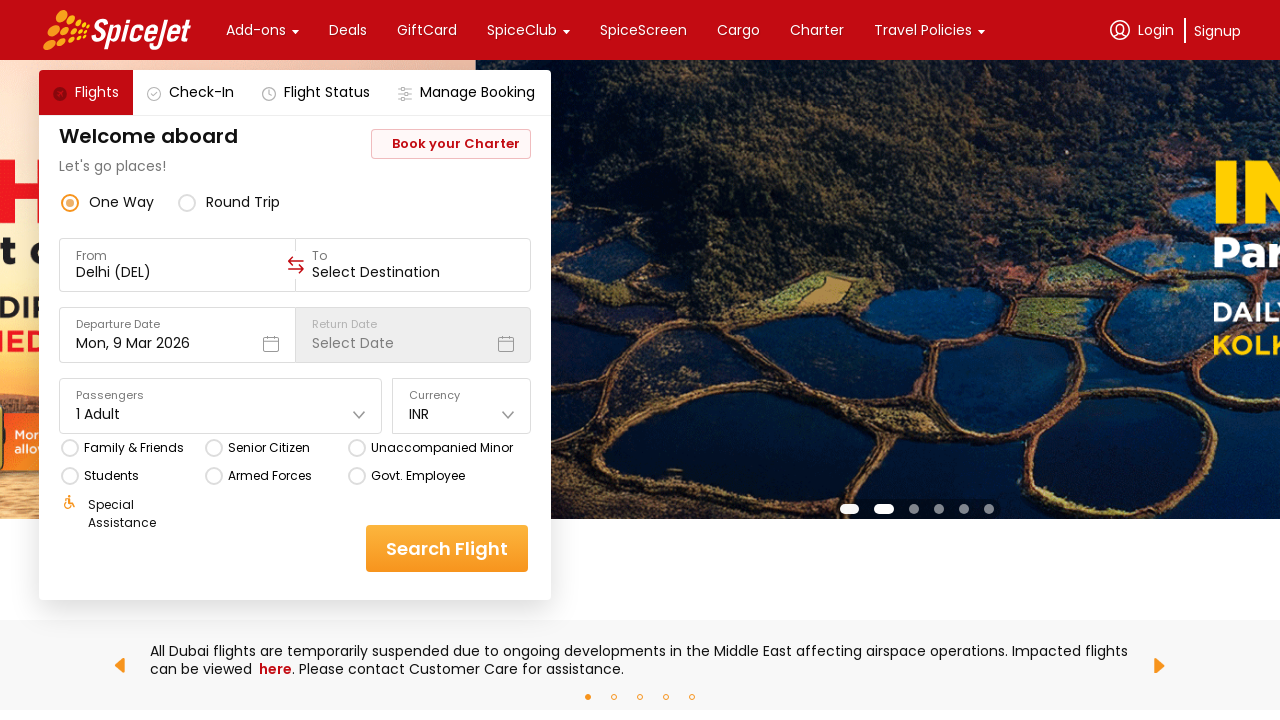

Waited for date picker element to be present
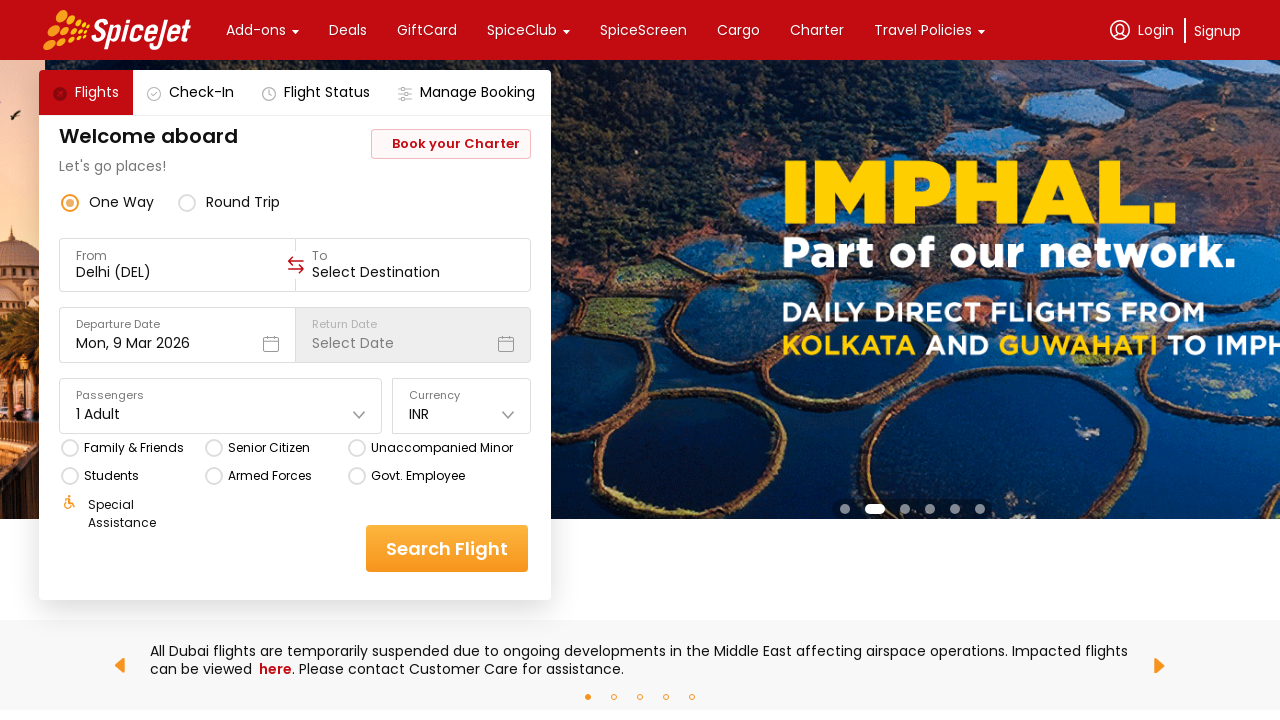

Set date picker value to '15-03-2025' using JavaScript
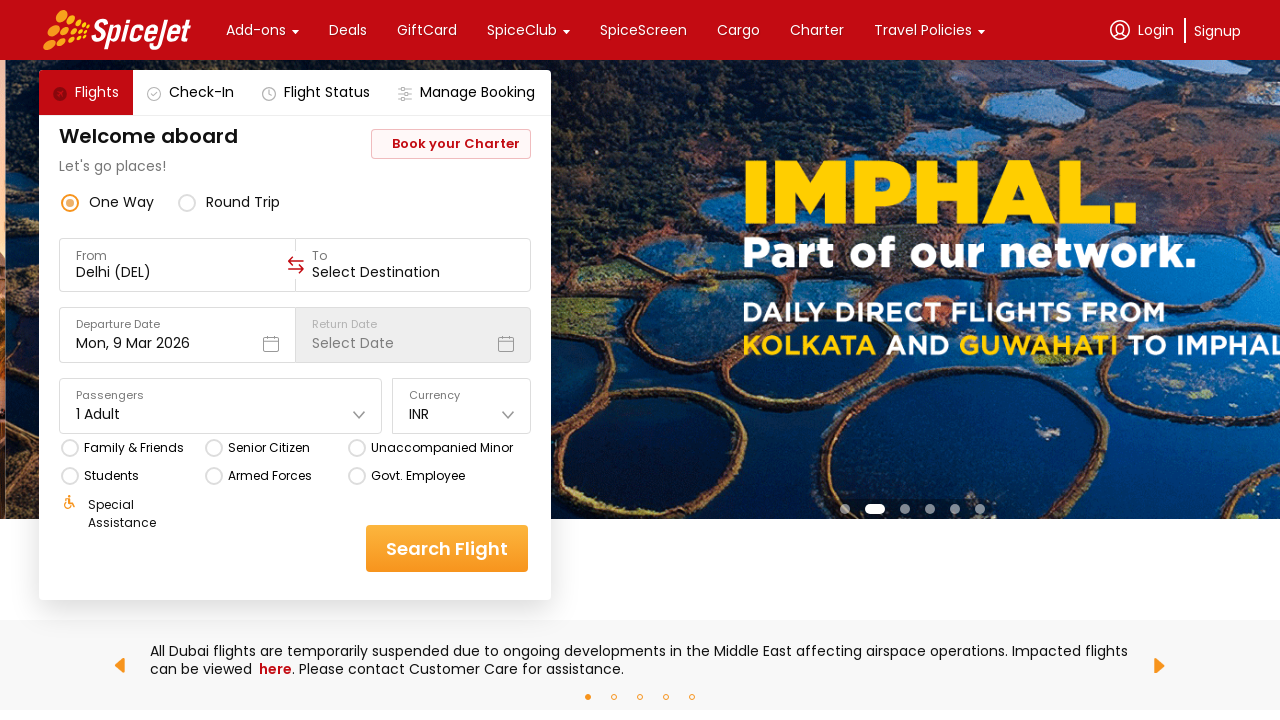

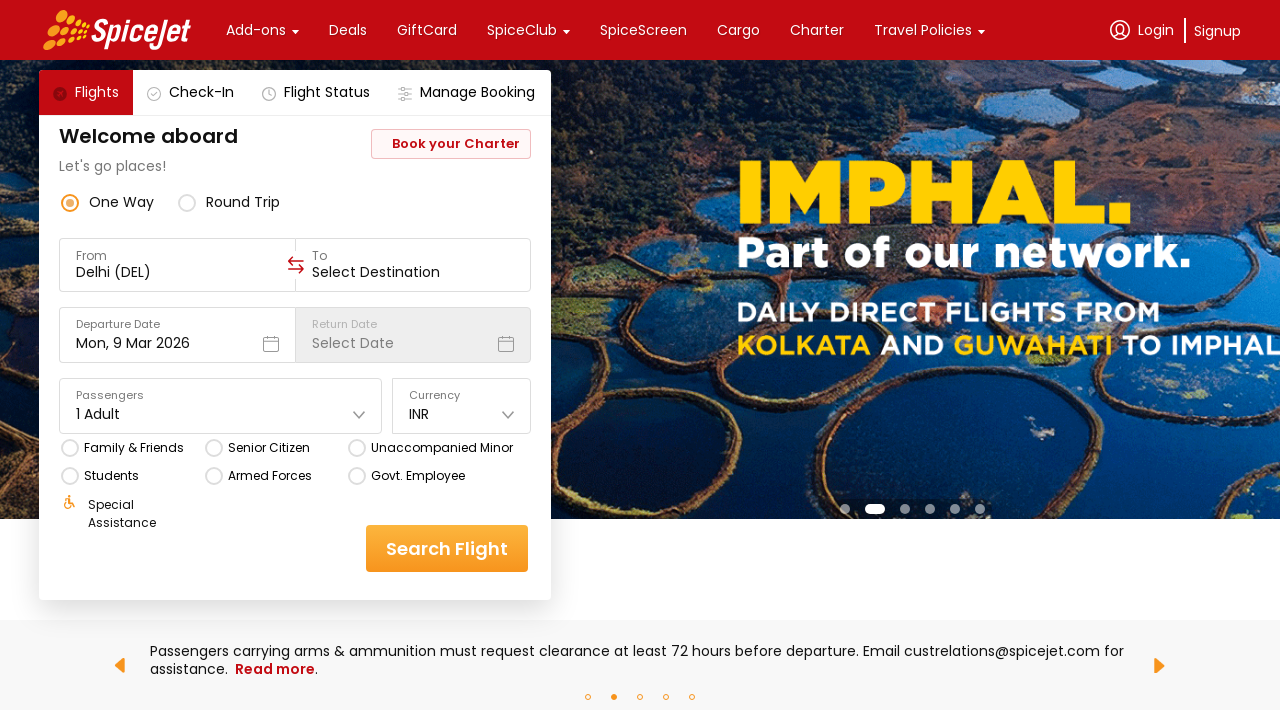